Tests the search functionality by searching for "kot" and verifying results contain the search term

Starting URL: http://www.99-bottles-of-beer.net/

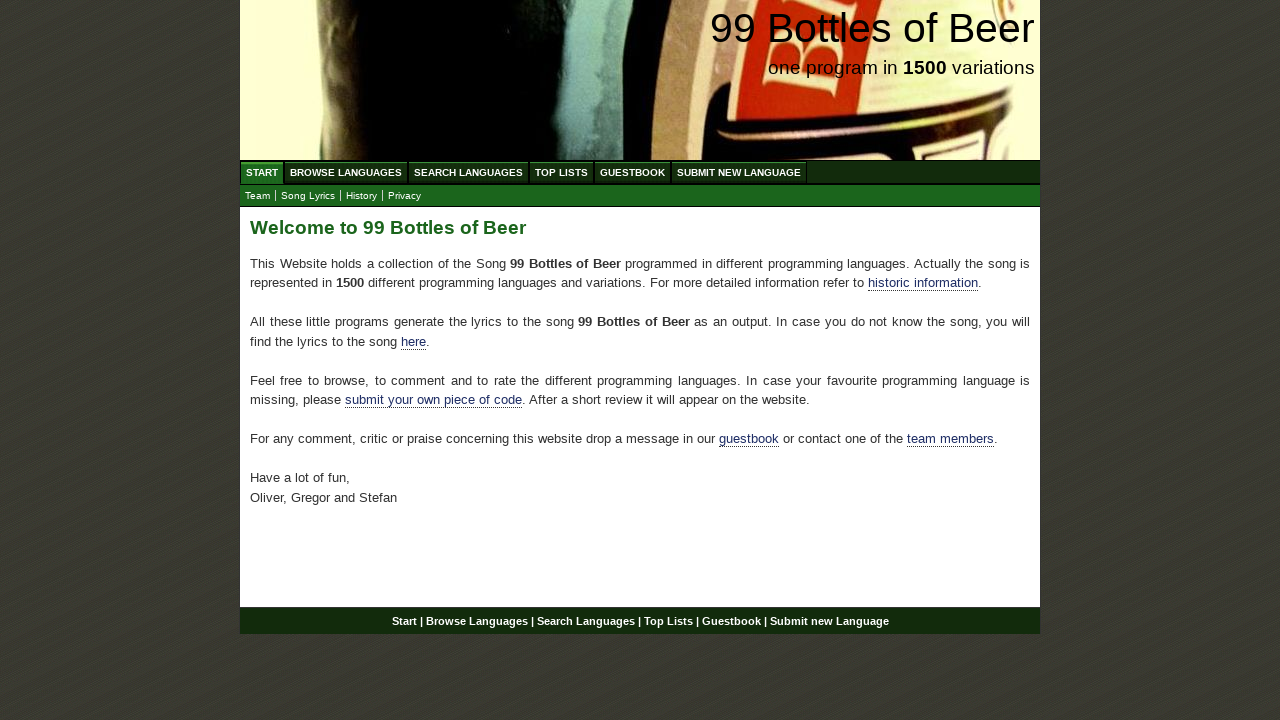

Clicked 'Search Languages' button at (468, 172) on xpath=//li/a[text()='Search Languages']
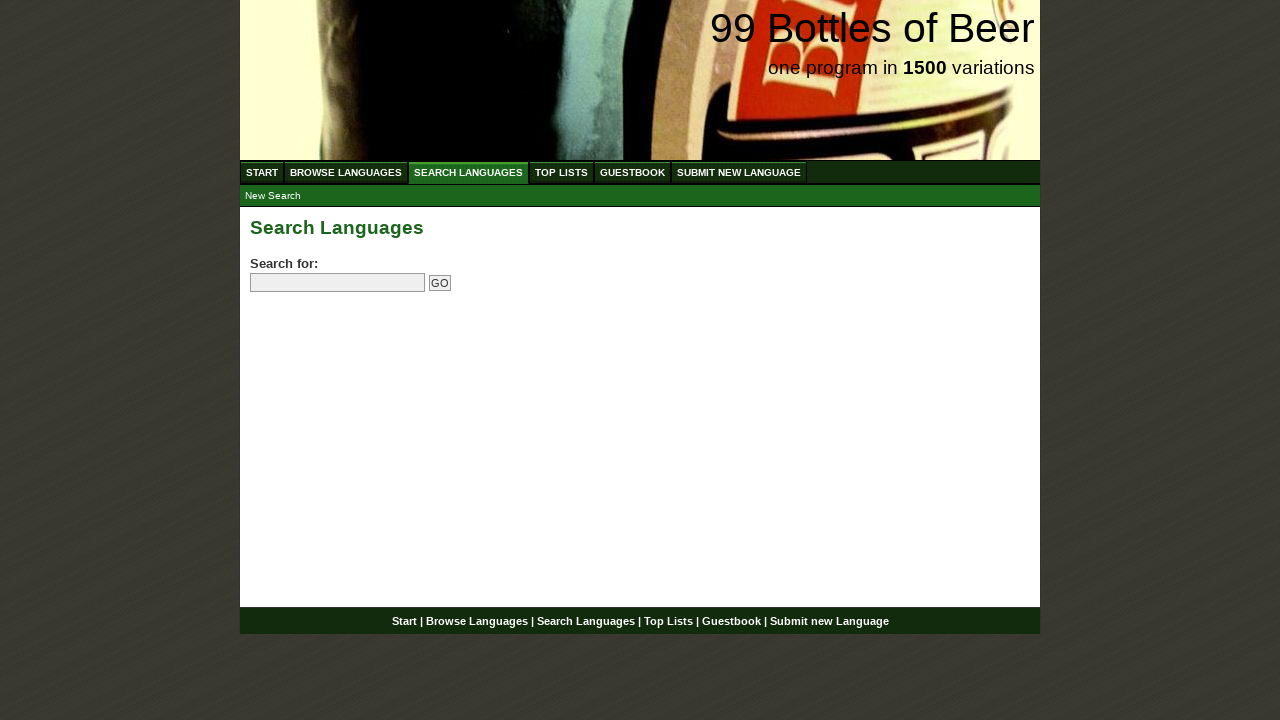

Filled search field with 'kot' on xpath=//input[@name='search']
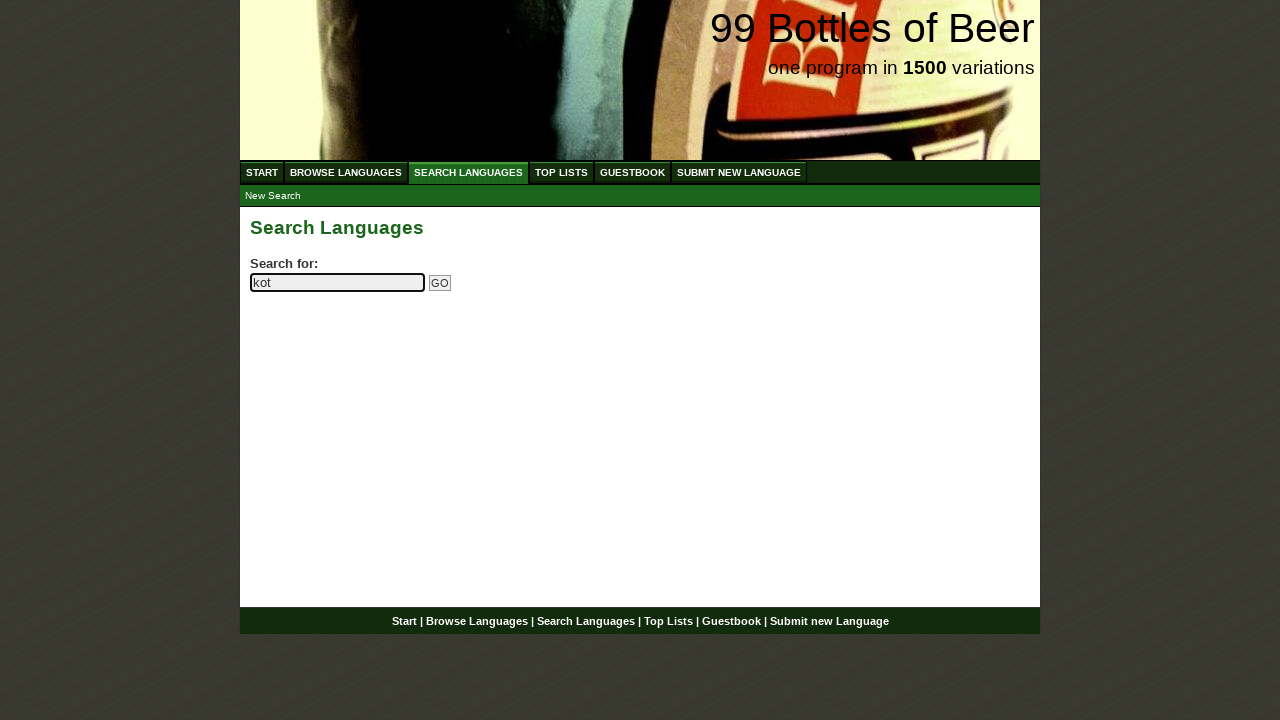

Clicked 'Go' button to submit search at (440, 283) on xpath=//input[@name='submitsearch']
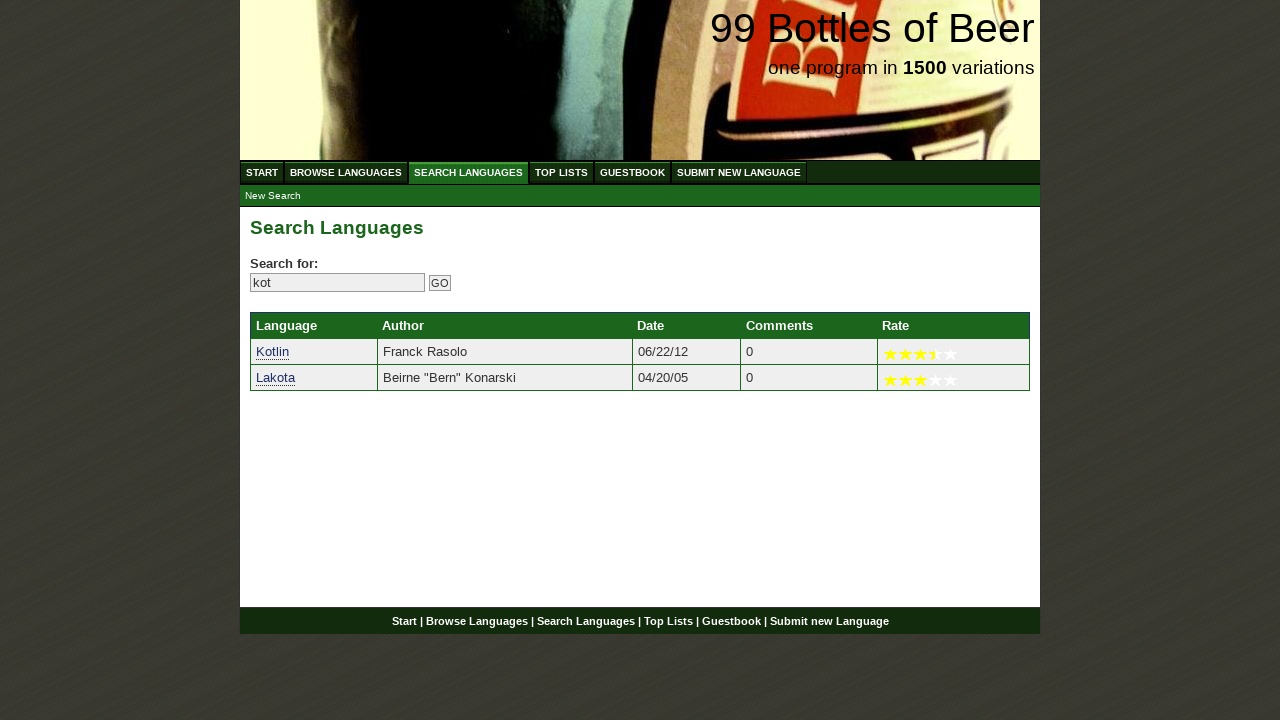

Search results loaded
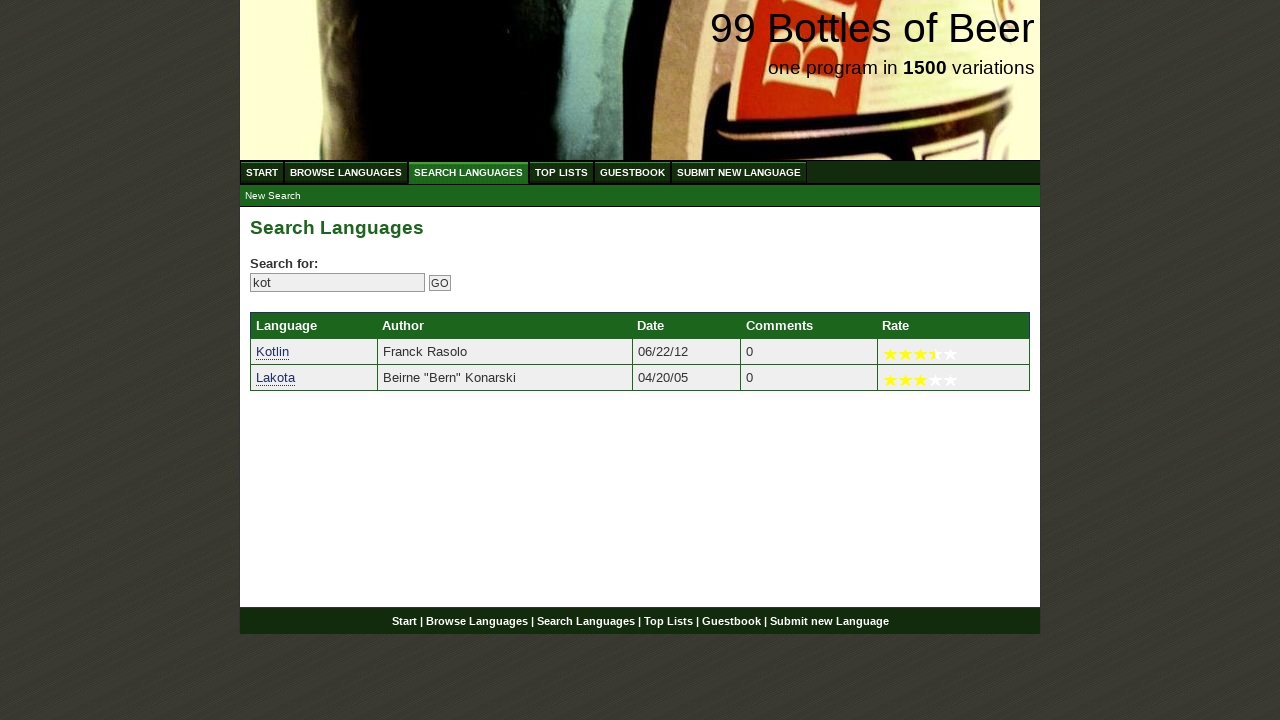

Retrieved all search result links
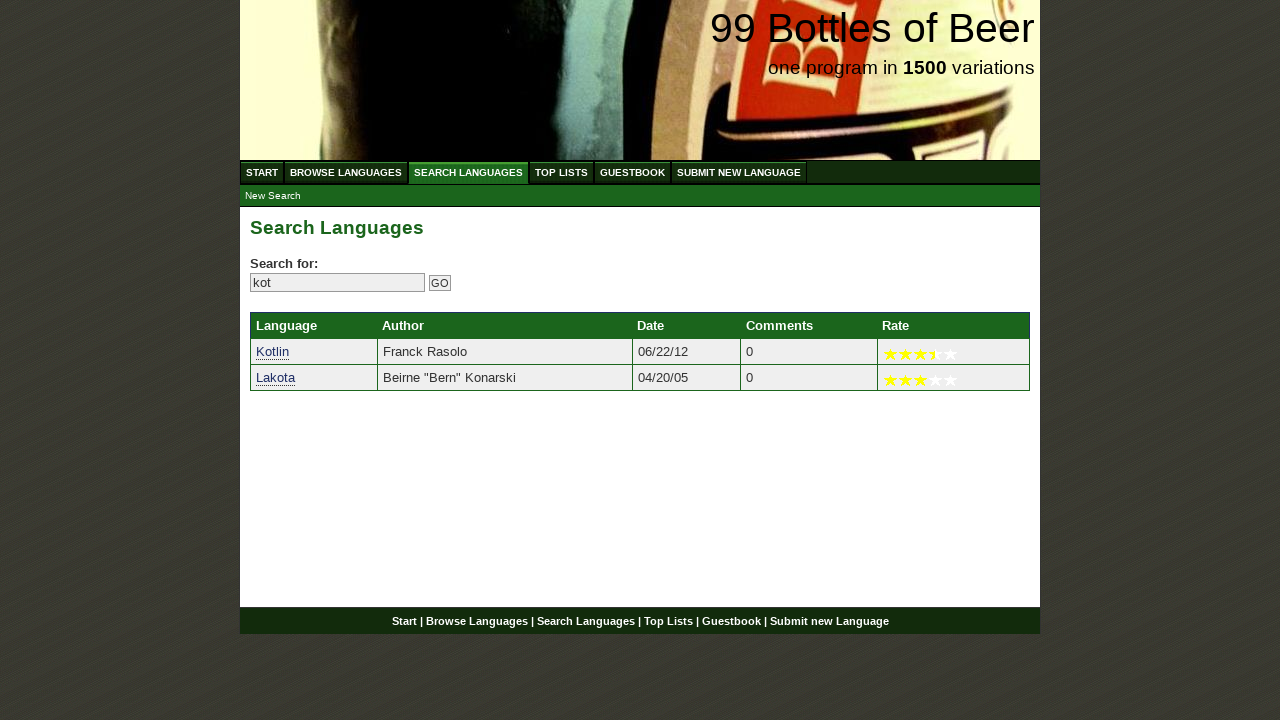

Verified search result 'Kotlin' contains 'kot'
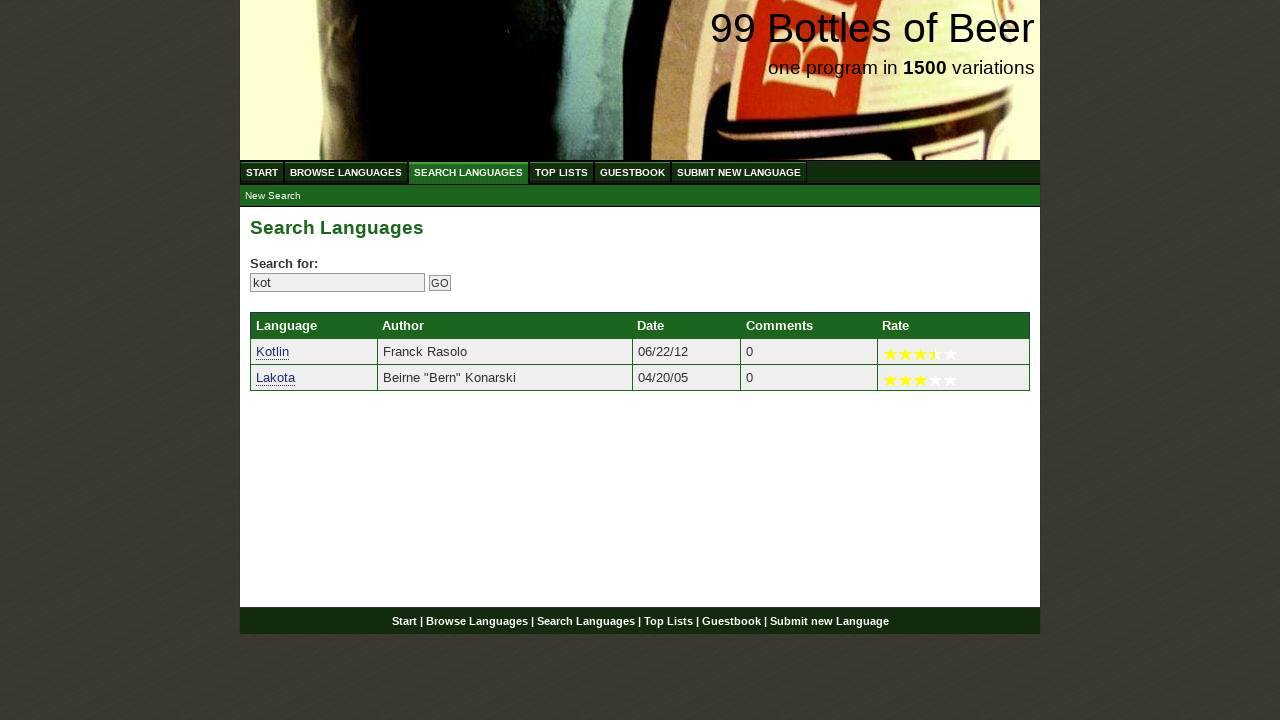

Verified search result 'Lakota' contains 'kot'
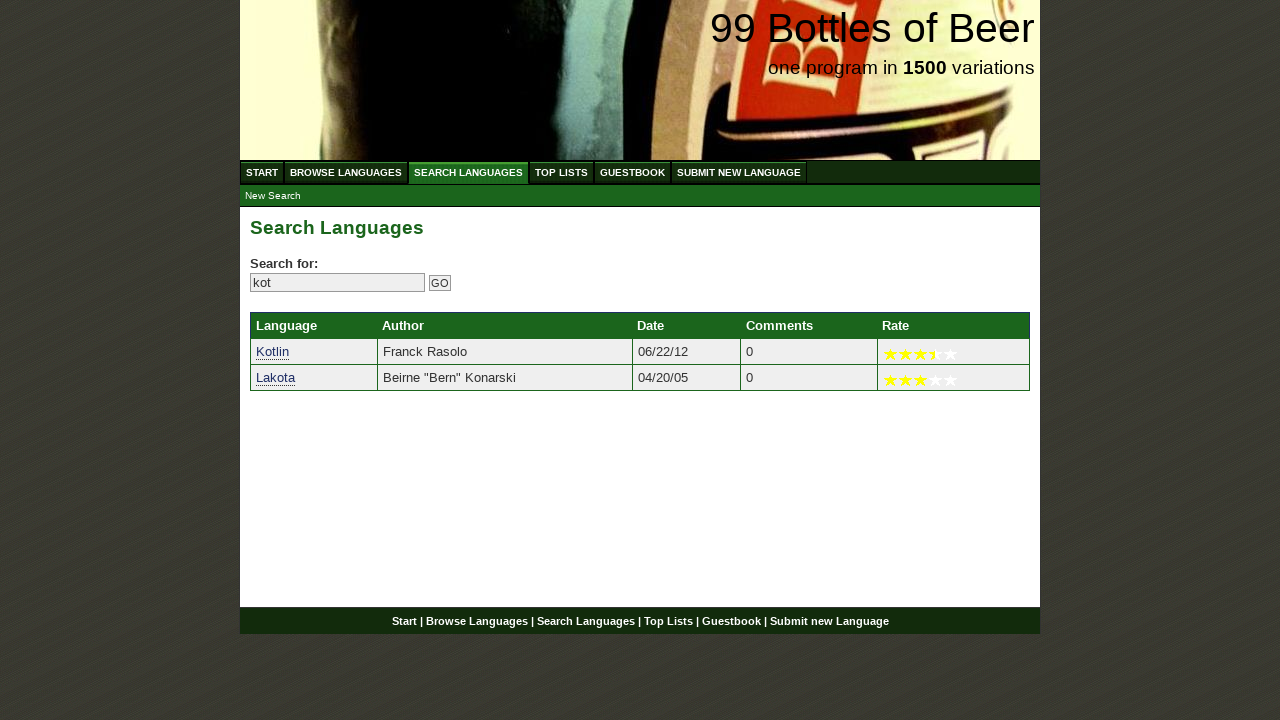

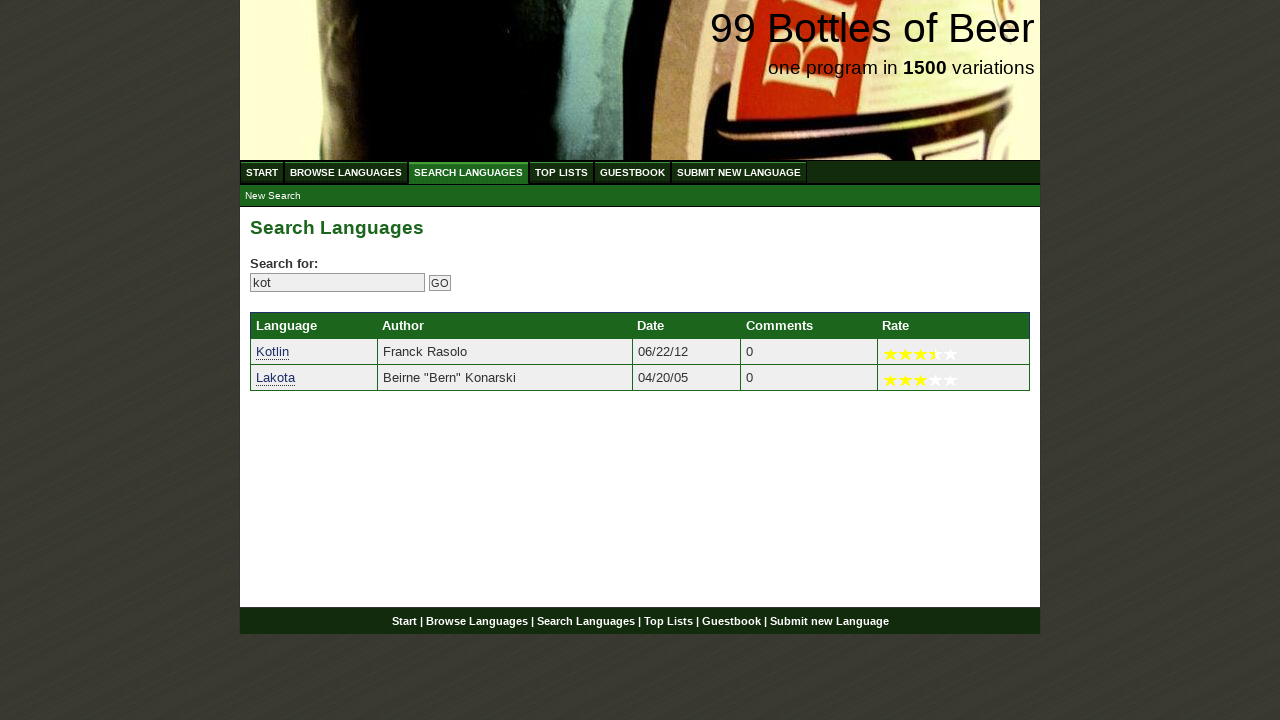